Fills out and submits a practice form with personal information including name, email, gender, phone number, date of birth, subjects, hobbies, address, state, and city, then verifies the confirmation modal appears.

Starting URL: https://demoqa.com/automation-practice-form

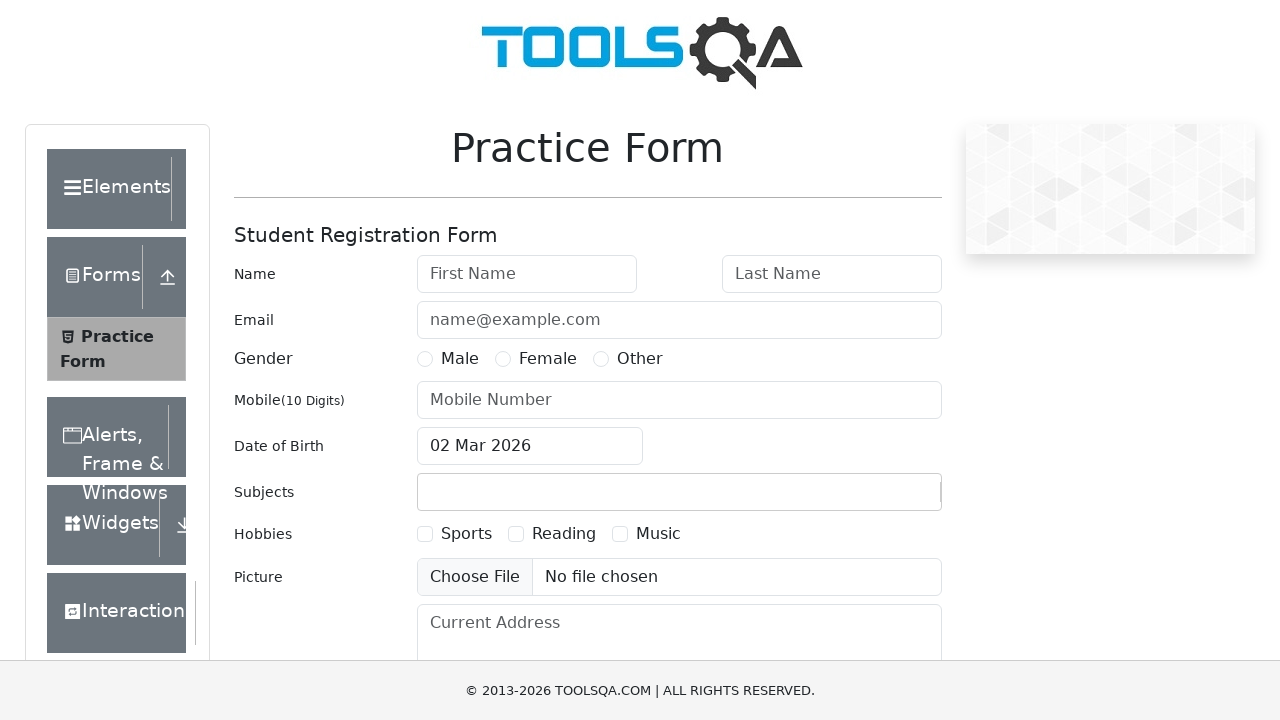

Filled first name field with 'John' on #firstName
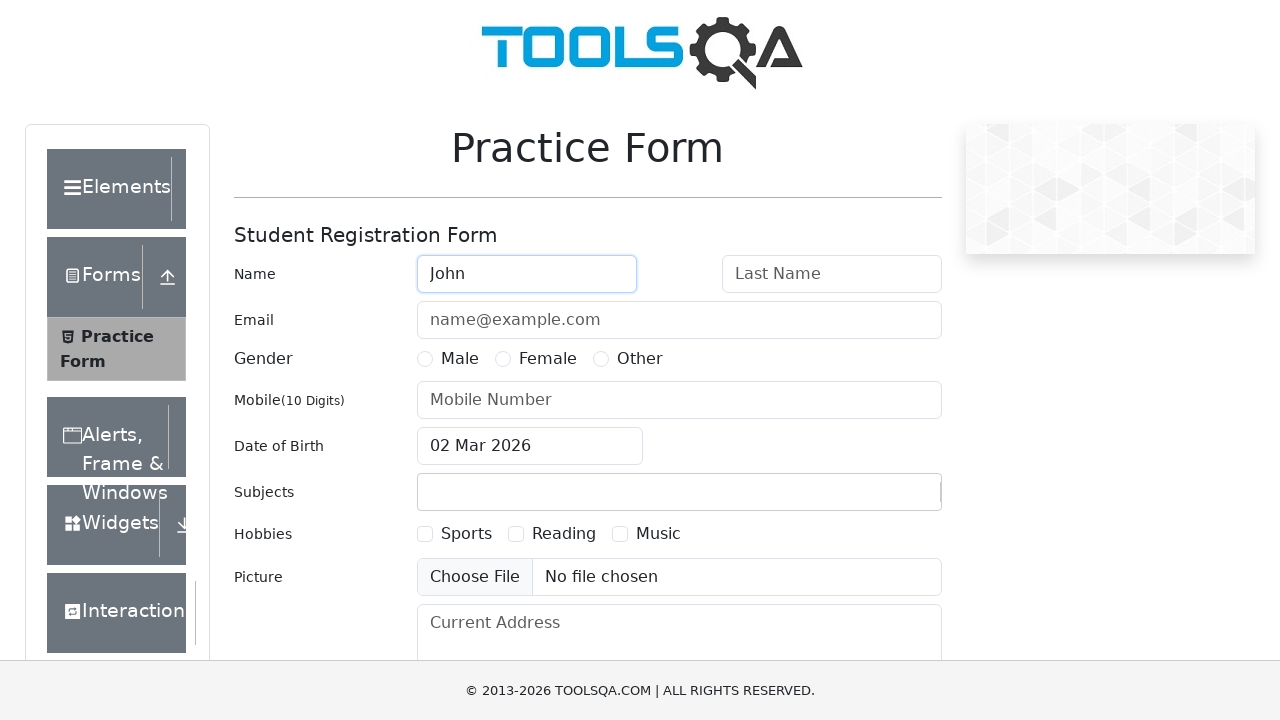

Filled last name field with 'Doe' on #lastName
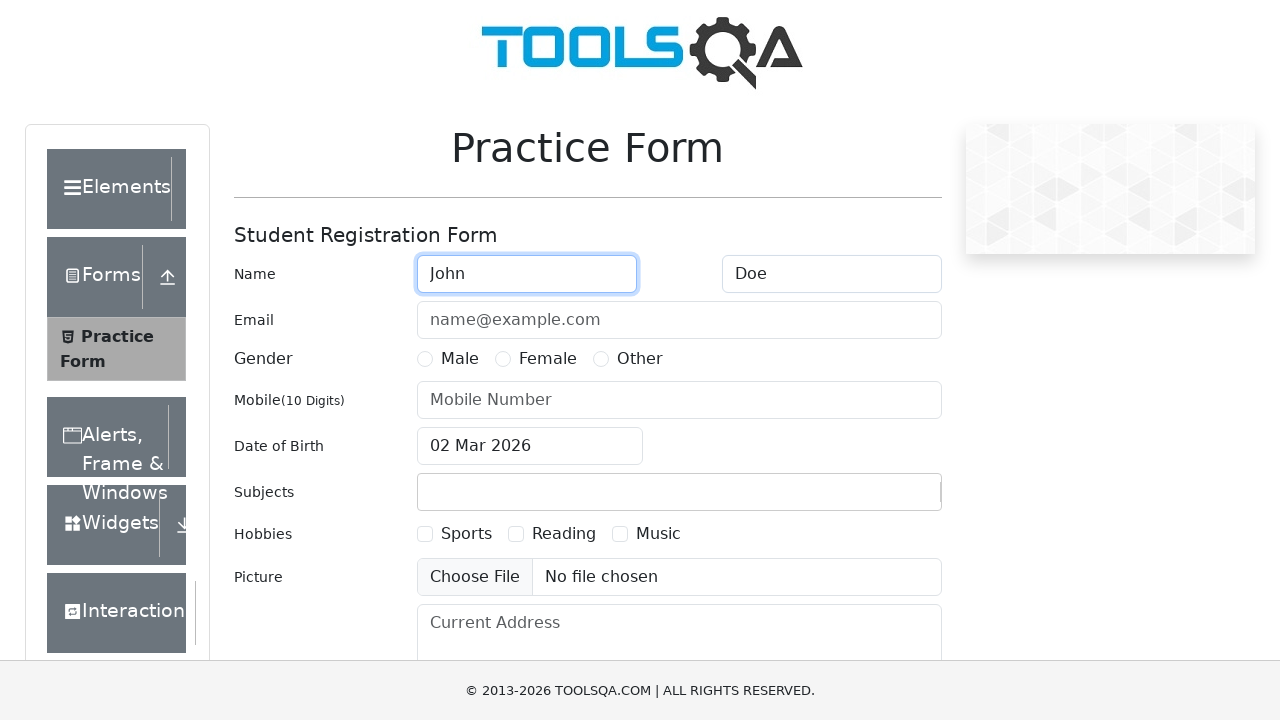

Filled email field with 'johndoe@example.com' on #userEmail
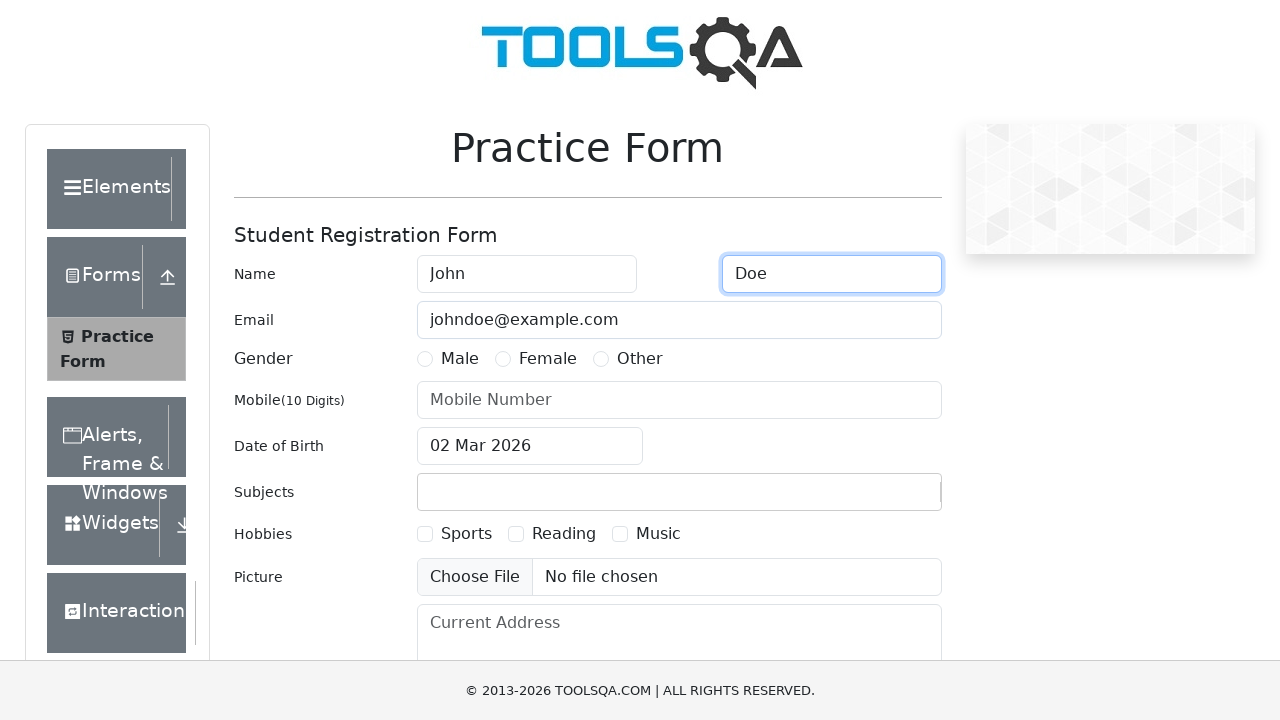

Selected Male gender option at (460, 359) on label[for='gender-radio-1']
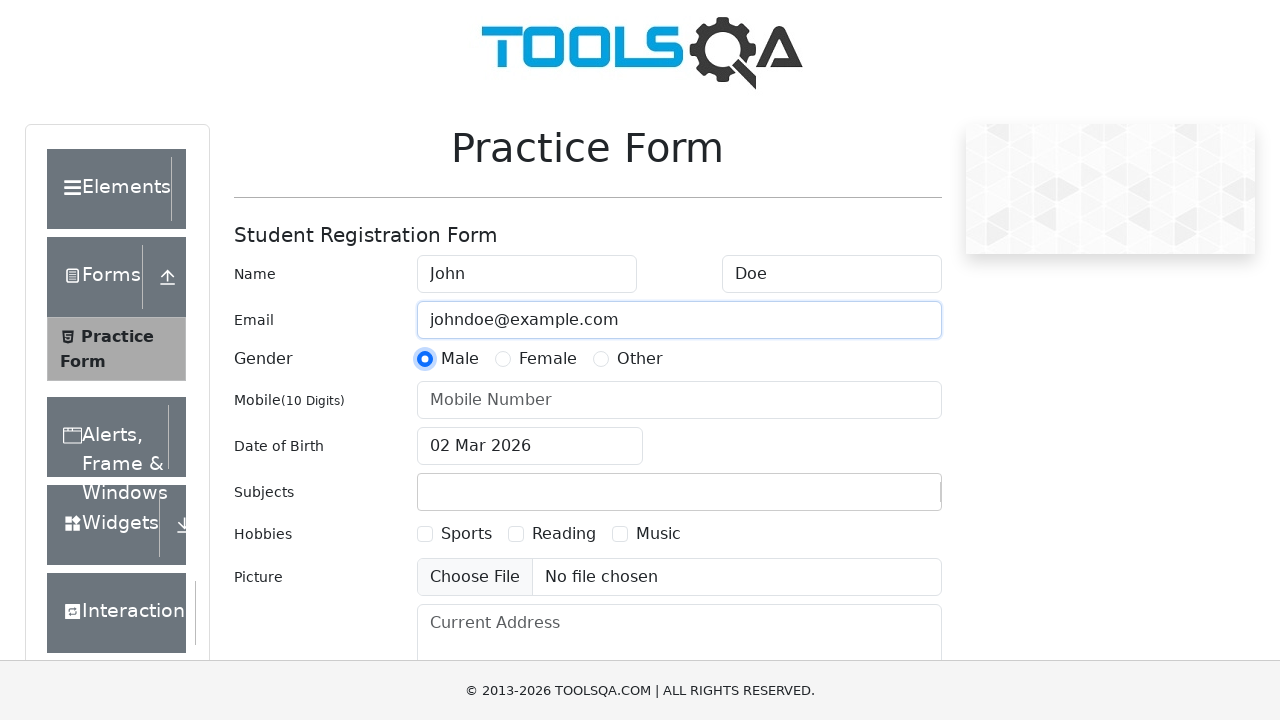

Filled mobile number field with '1234567890' on #userNumber
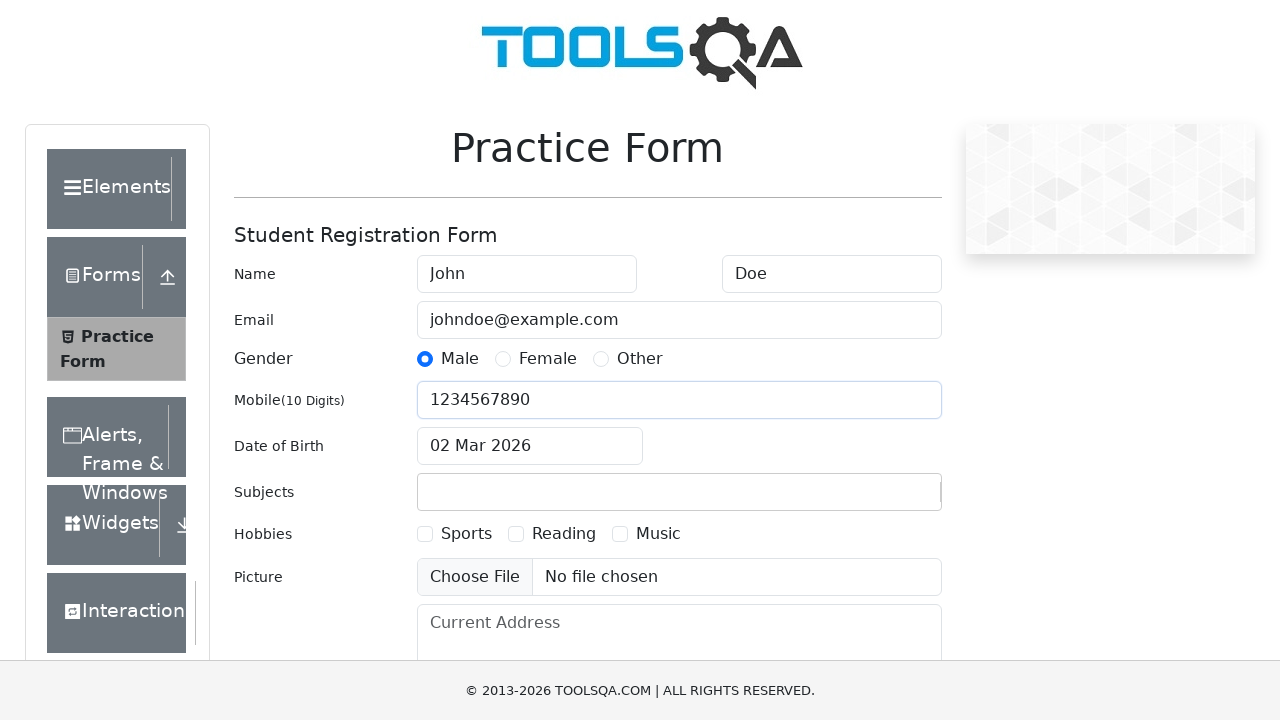

Clicked date of birth input to open calendar picker at (530, 446) on #dateOfBirthInput
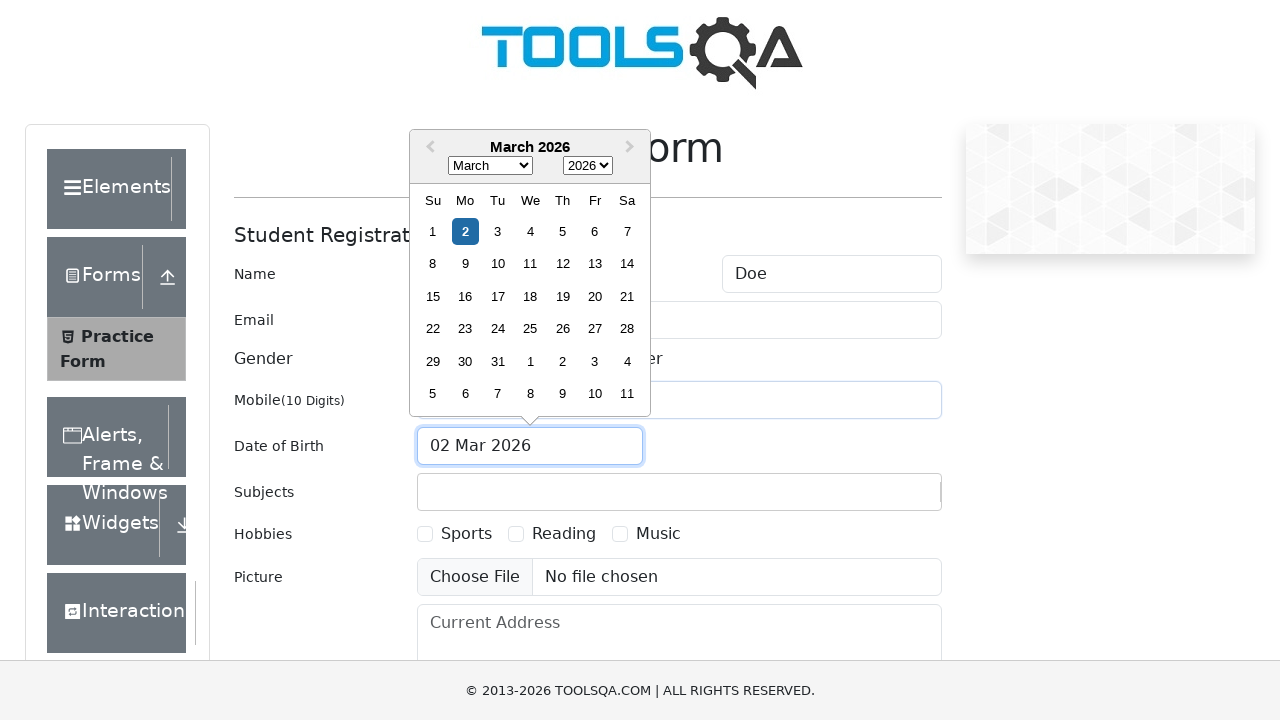

Selected May from month dropdown on .react-datepicker__month-select
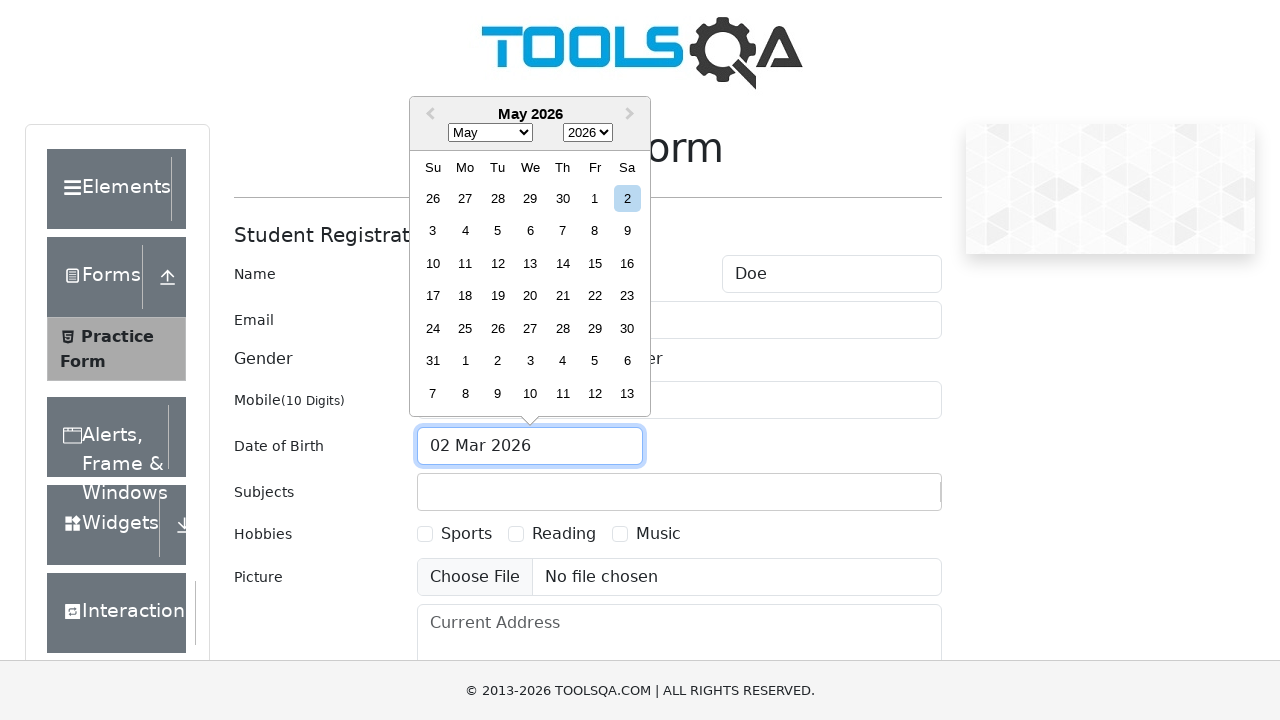

Selected 1990 from year dropdown on .react-datepicker__year-select
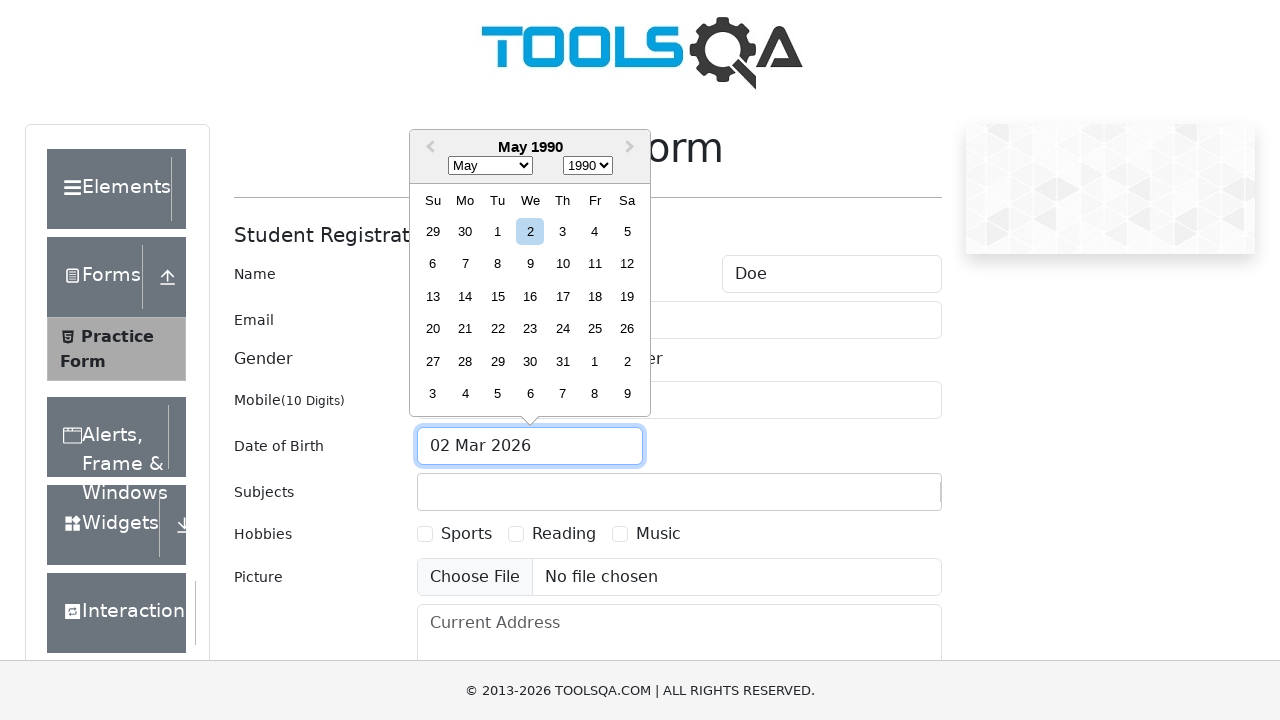

Selected 15th day from calendar at (498, 296) on .react-datepicker__day--015:not(.react-datepicker__day--outside-month)
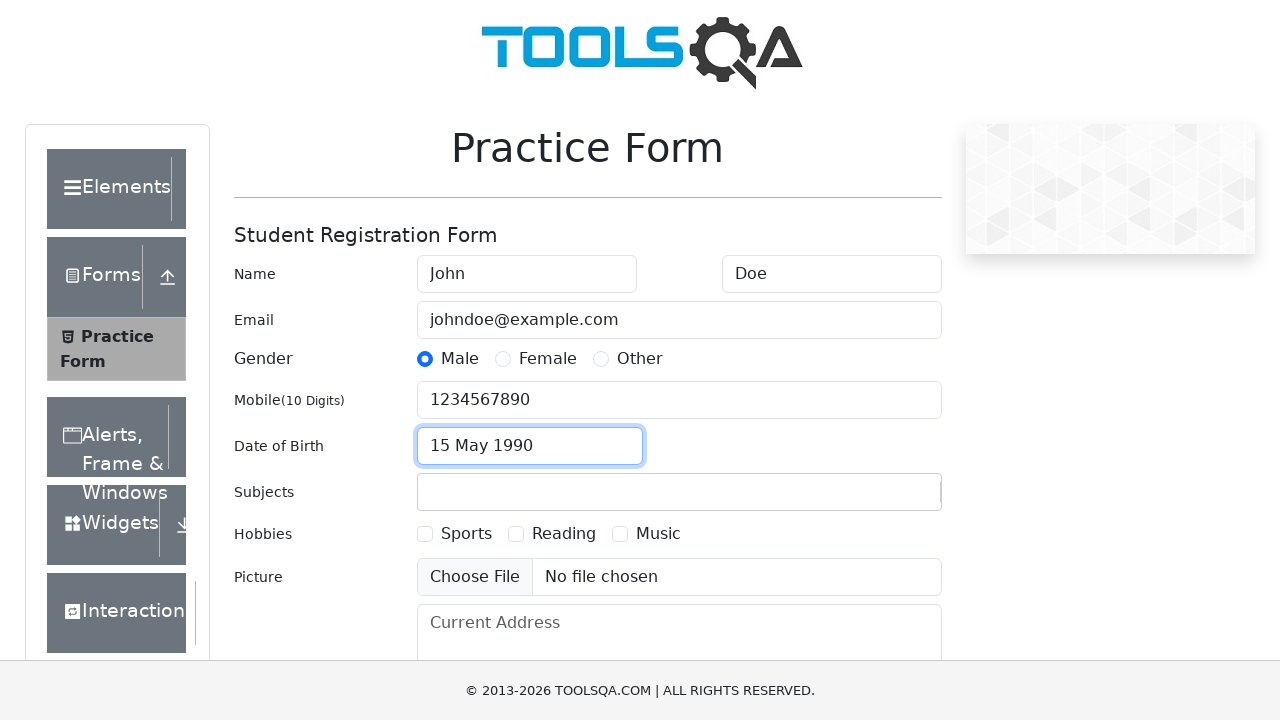

Filled subjects field with 'Maths' on #subjectsInput
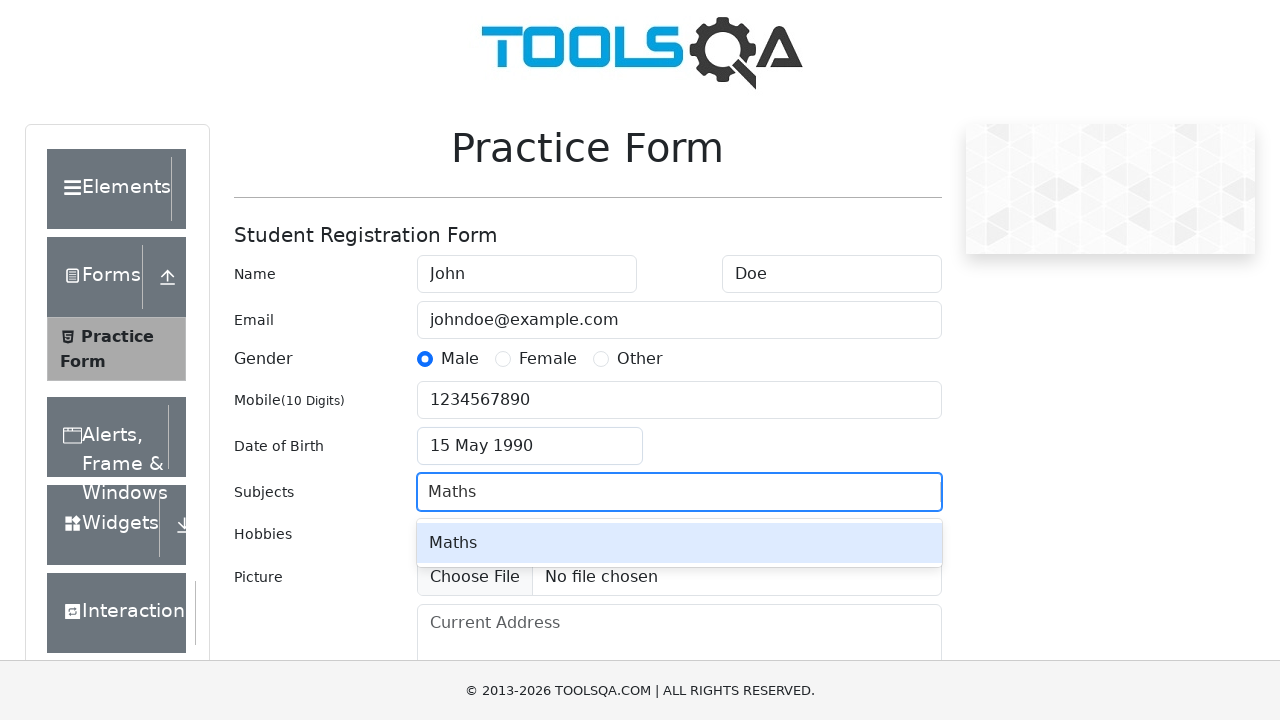

Pressed Enter to confirm Maths subject on #subjectsInput
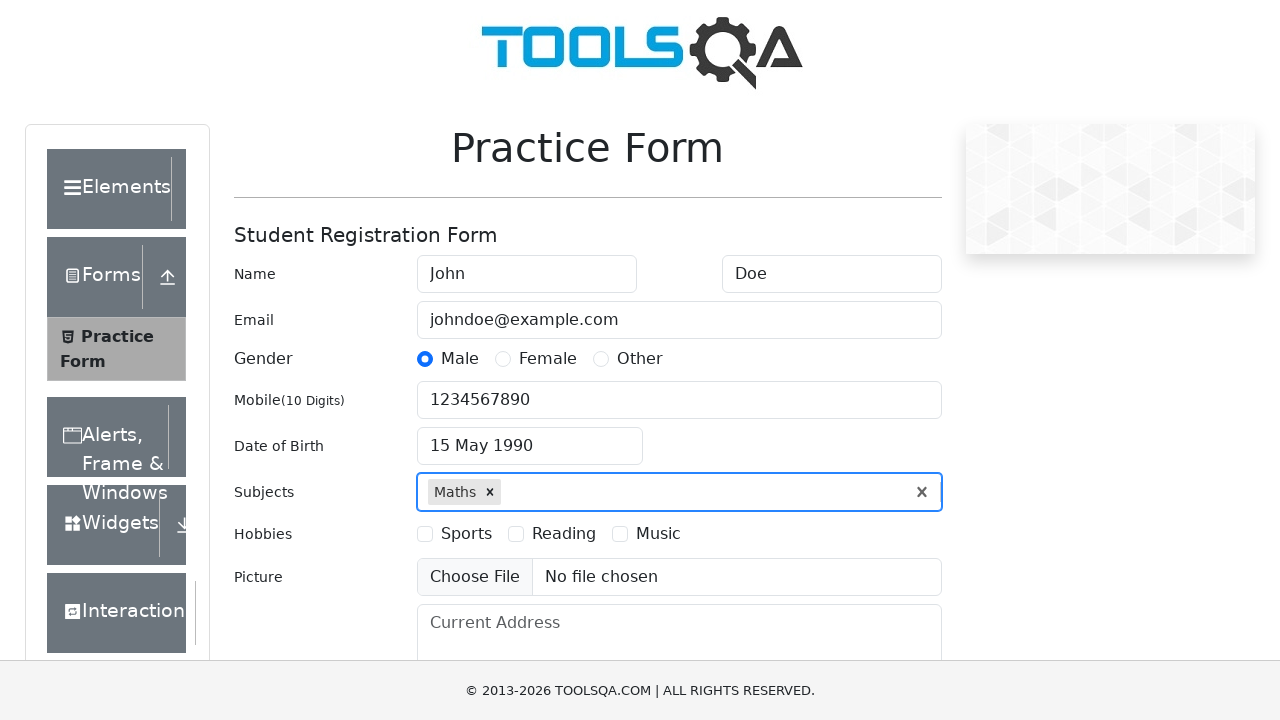

Selected Sports hobby checkbox at (466, 534) on label[for='hobbies-checkbox-1']
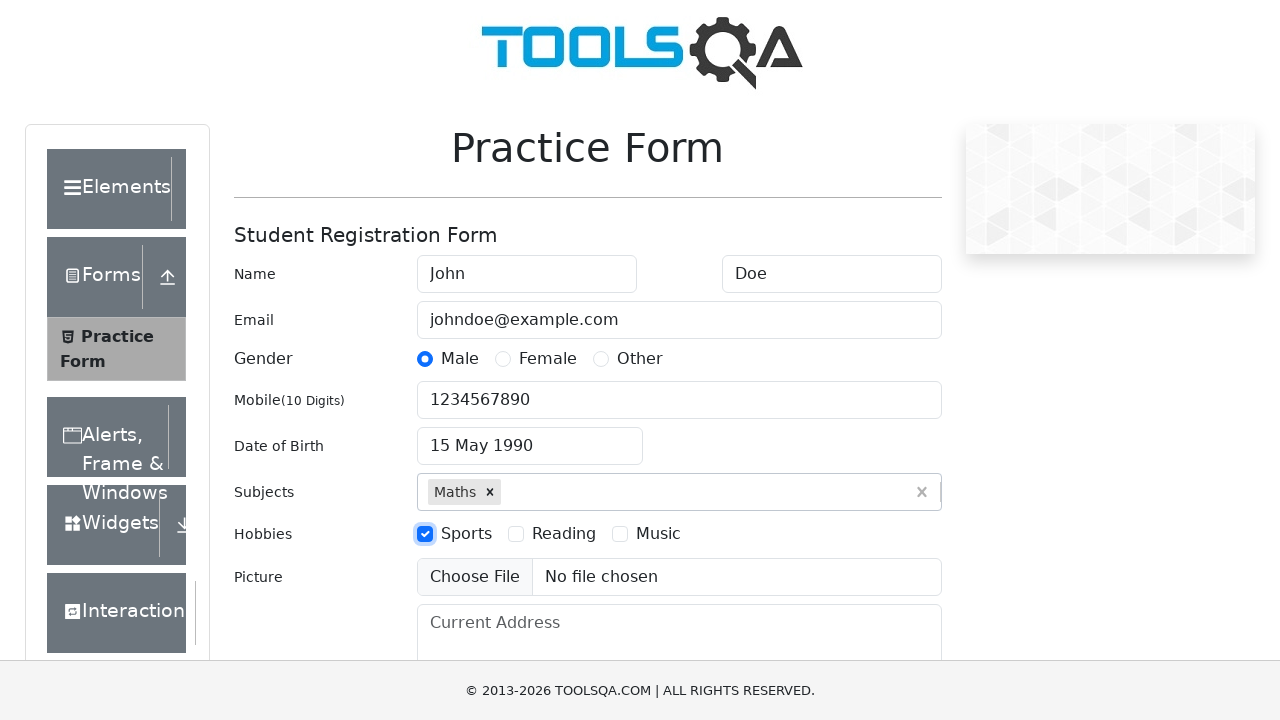

Filled current address field with '123 Main Street, Anytown, USA' on #currentAddress
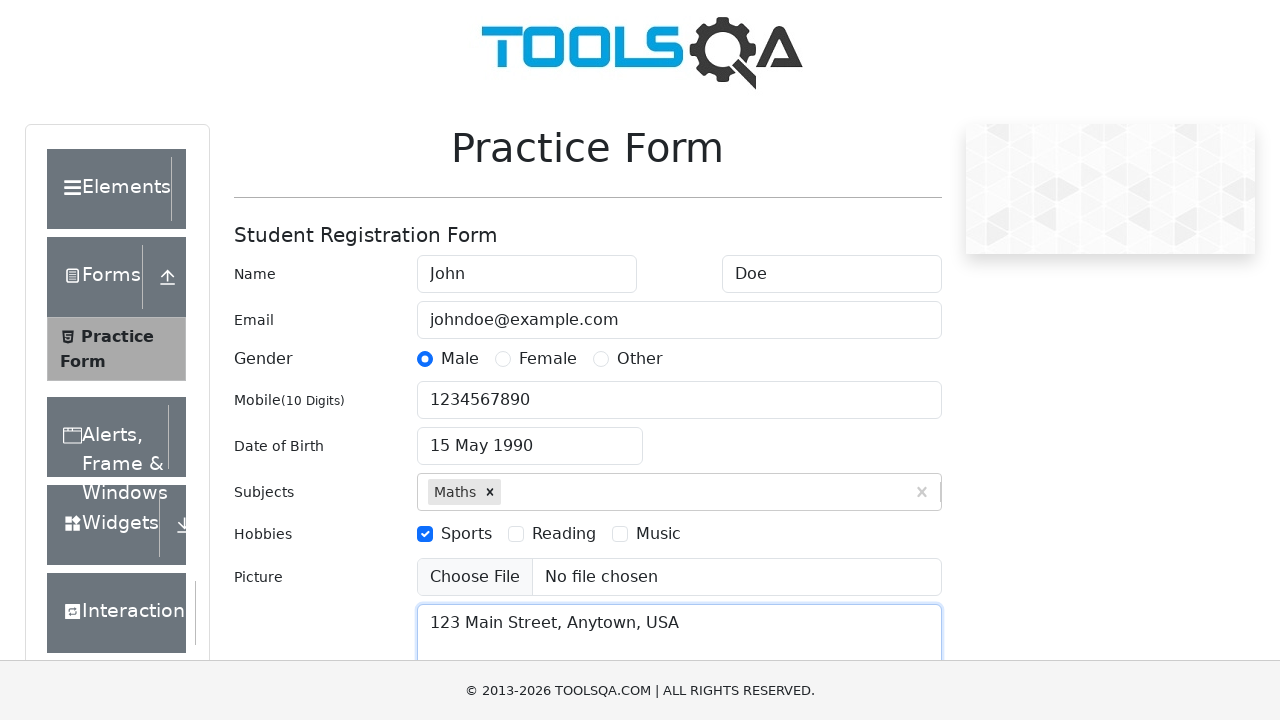

Clicked state dropdown to open options at (527, 437) on #state
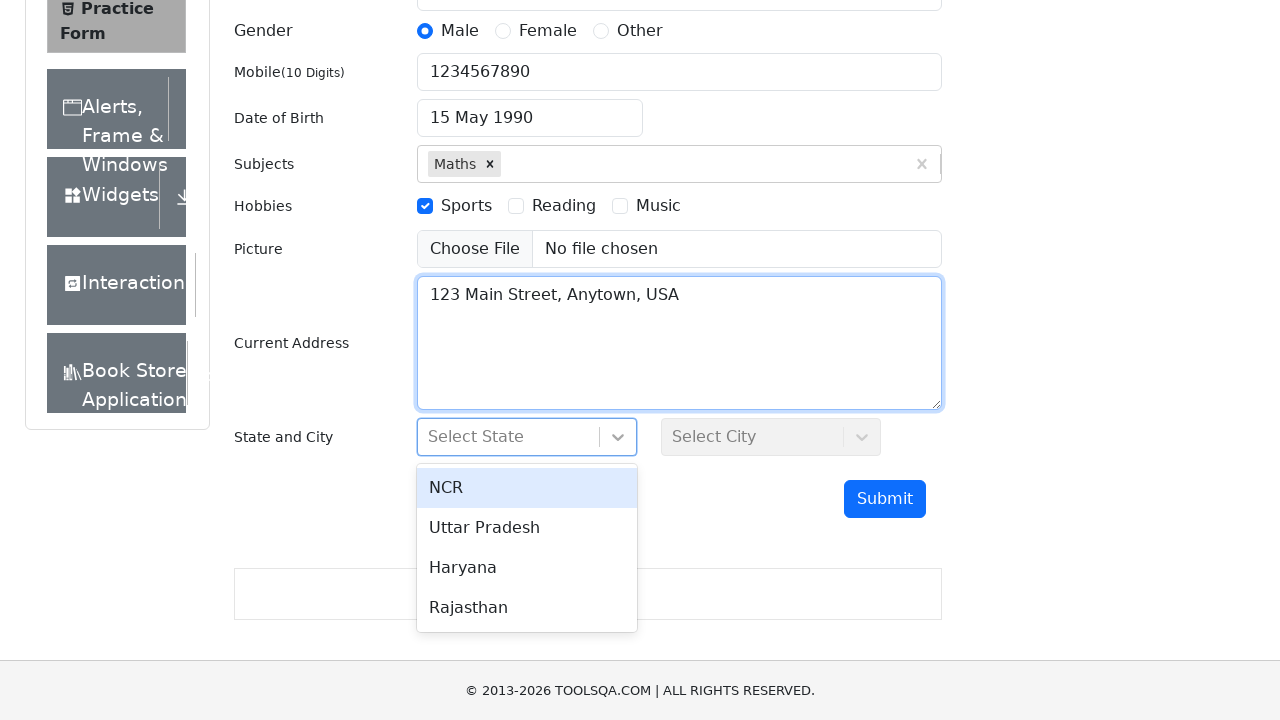

Selected NCR from state dropdown at (527, 488) on xpath=//div[text()='NCR']
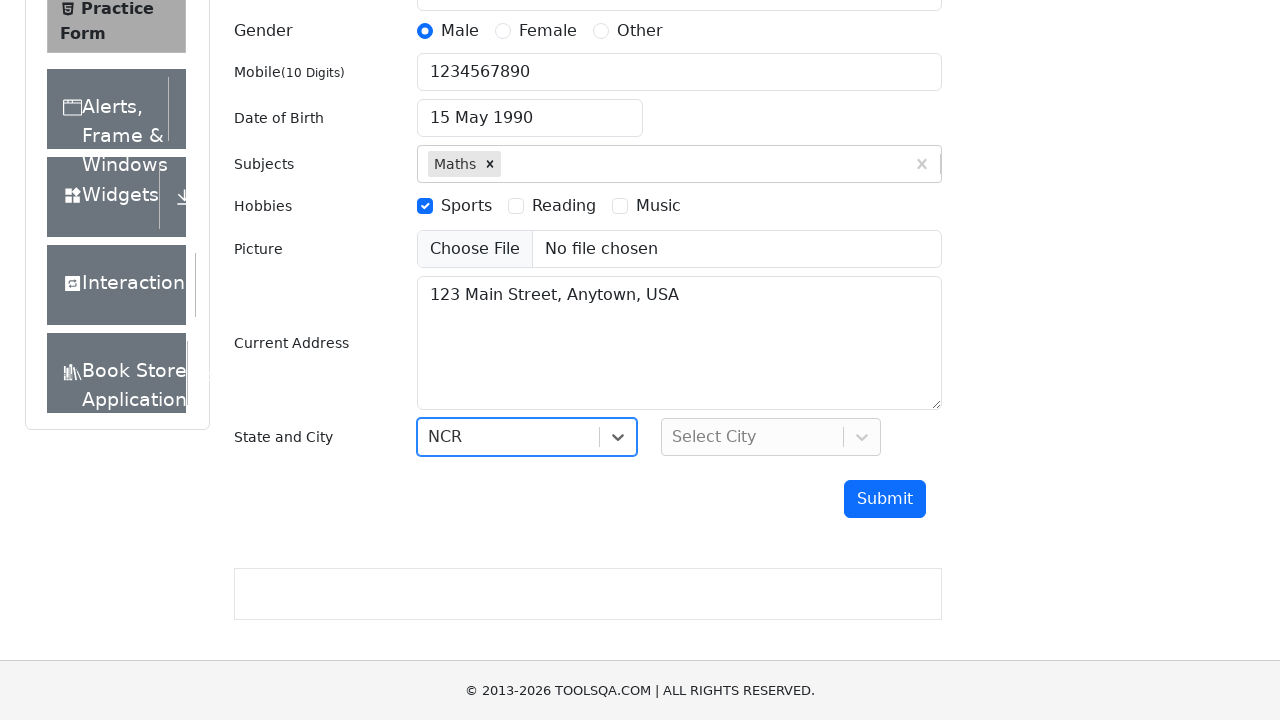

Clicked city dropdown to open options at (771, 437) on #city
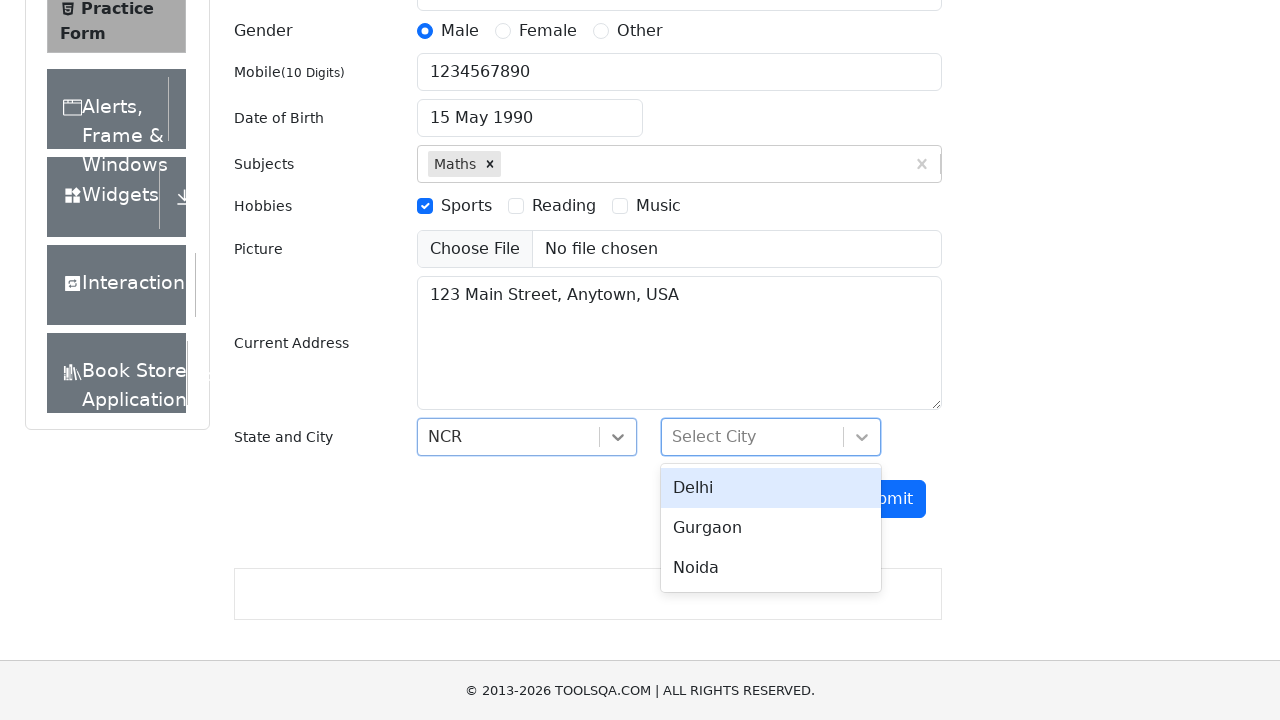

Selected Delhi from city dropdown at (771, 488) on xpath=//div[text()='Delhi']
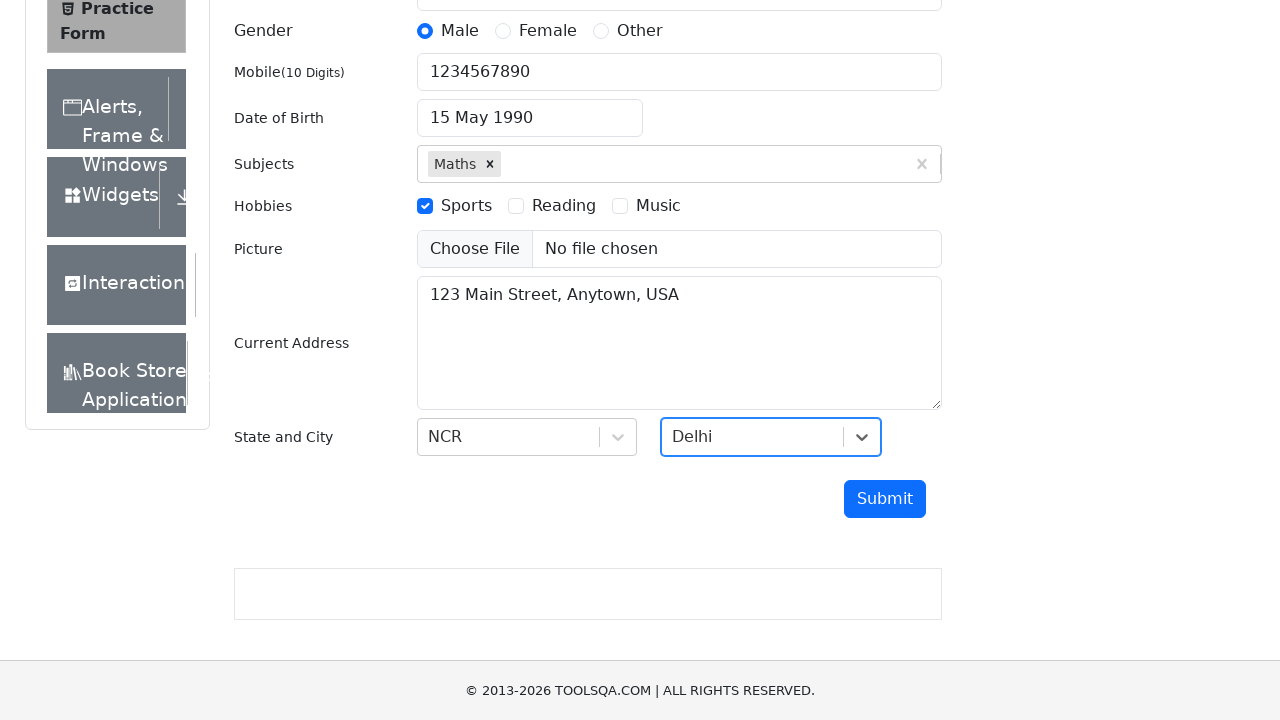

Clicked submit button to submit the form at (885, 499) on #submit
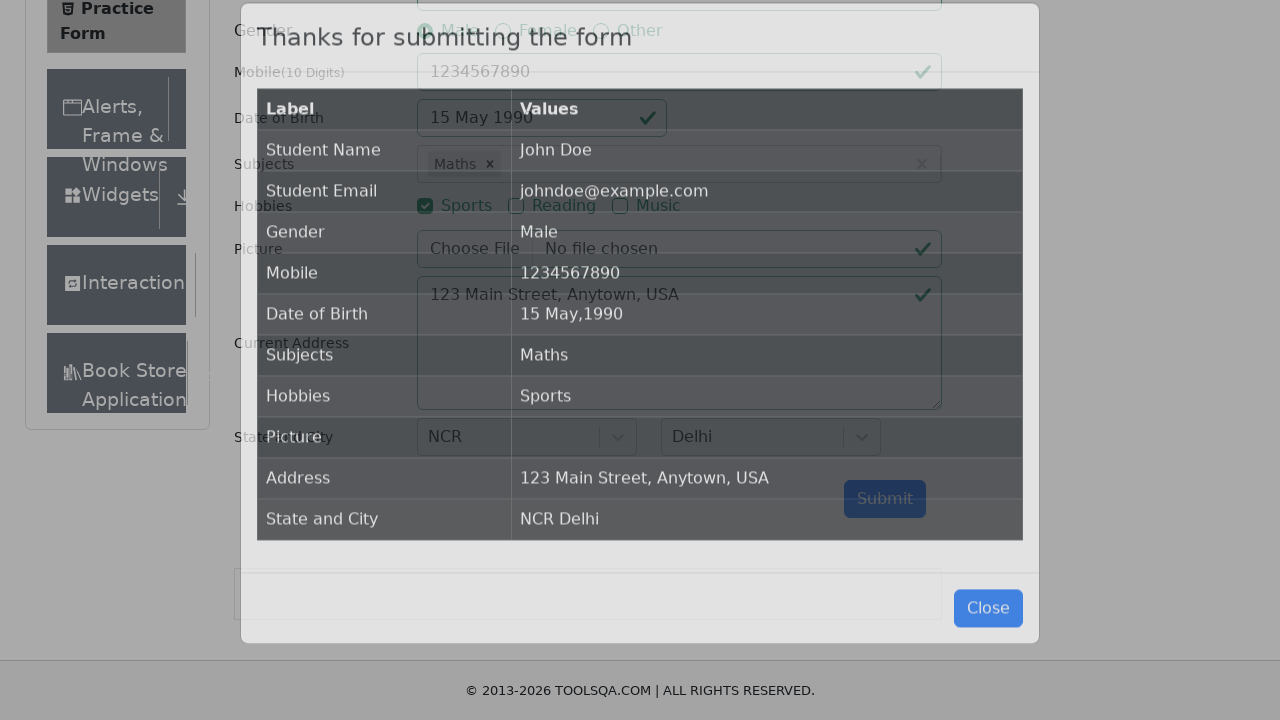

Confirmation modal appeared and became visible
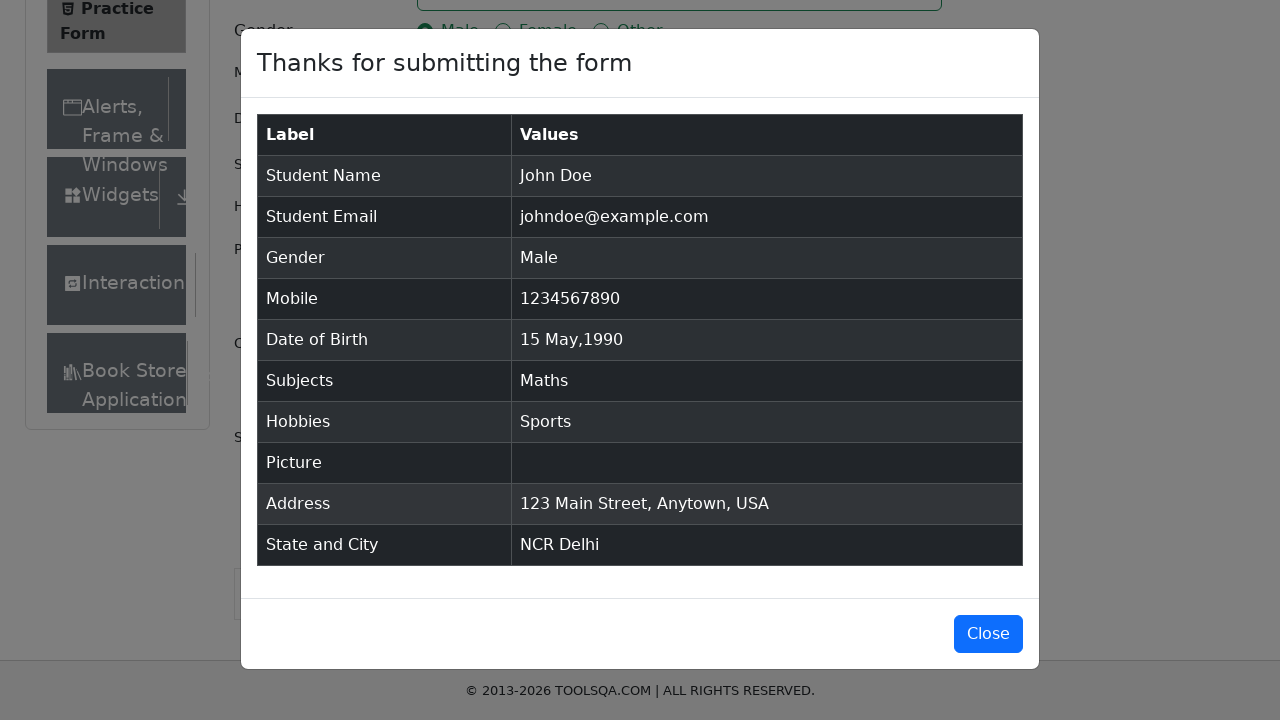

Verified confirmation modal displays 'Thanks for submitting the form' message
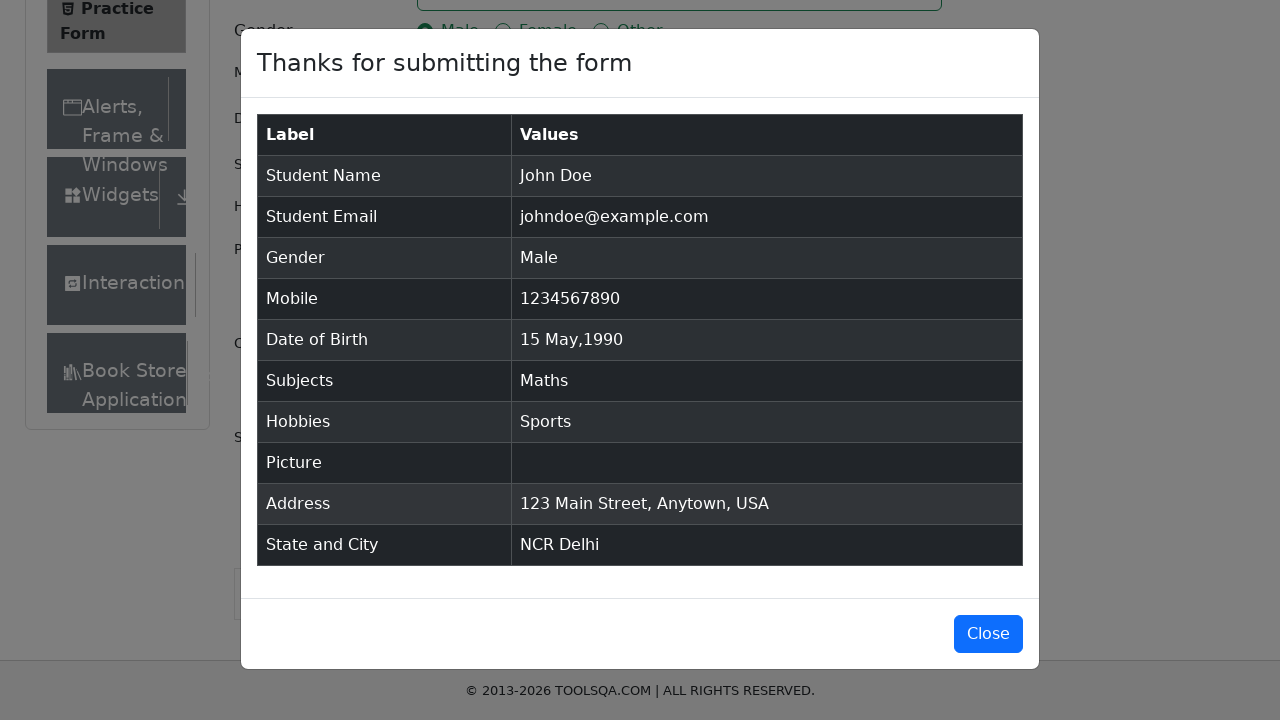

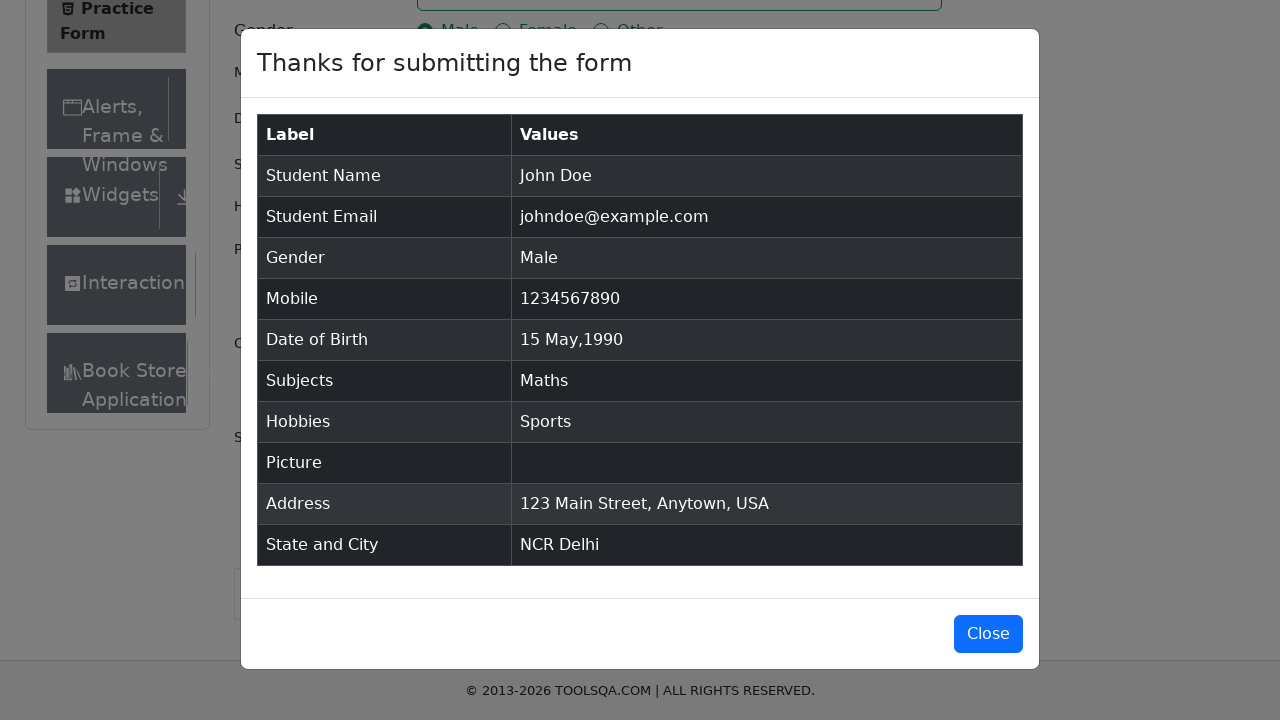